Tests multiplication functionality on the scientific calculator by entering 423 × 525 and verifying the calculation.

Starting URL: https://www.calculator.net

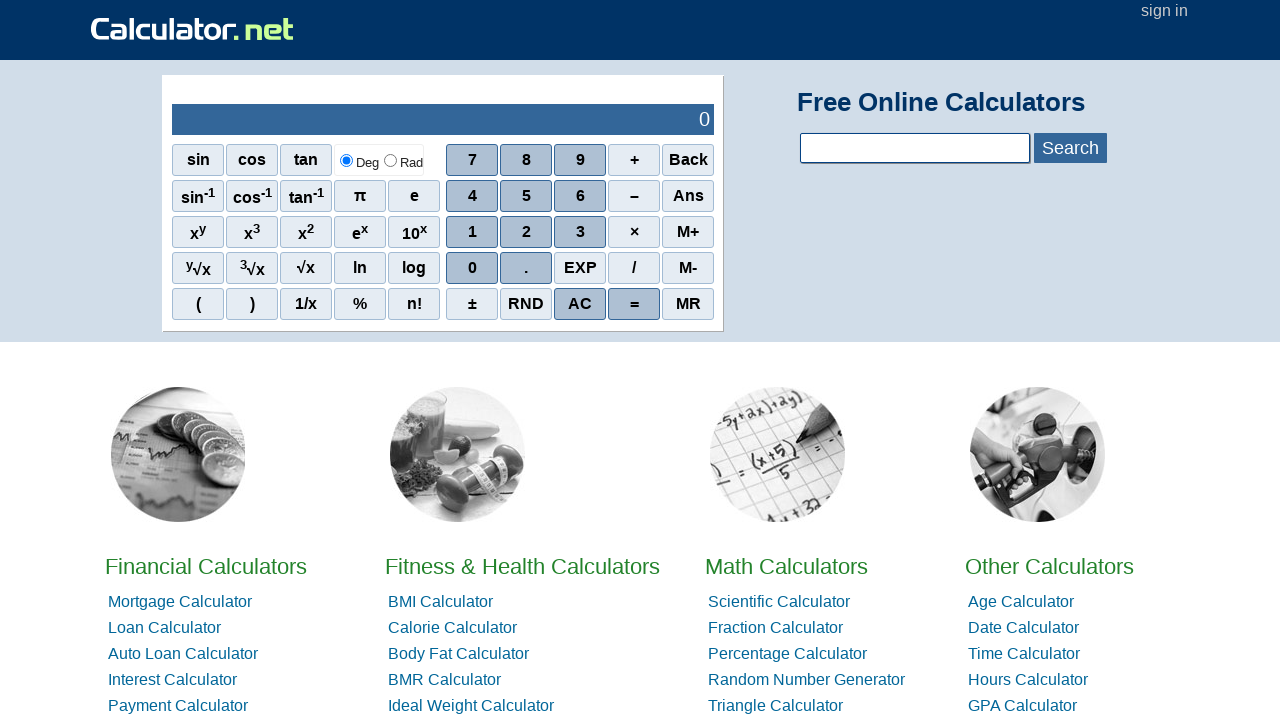

Clicked number 4 at (472, 196) on xpath=//span[@onclick='r(4)']
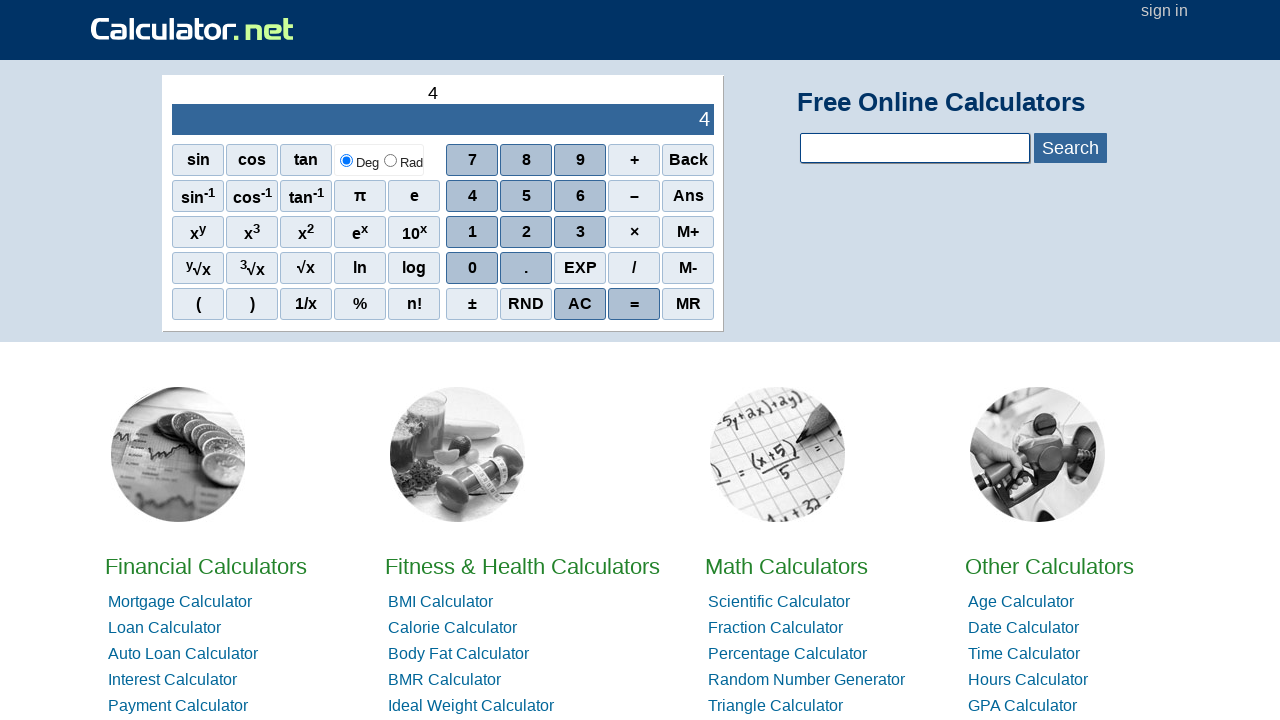

Clicked number 2 at (526, 232) on xpath=//span[@onclick='r(2)']
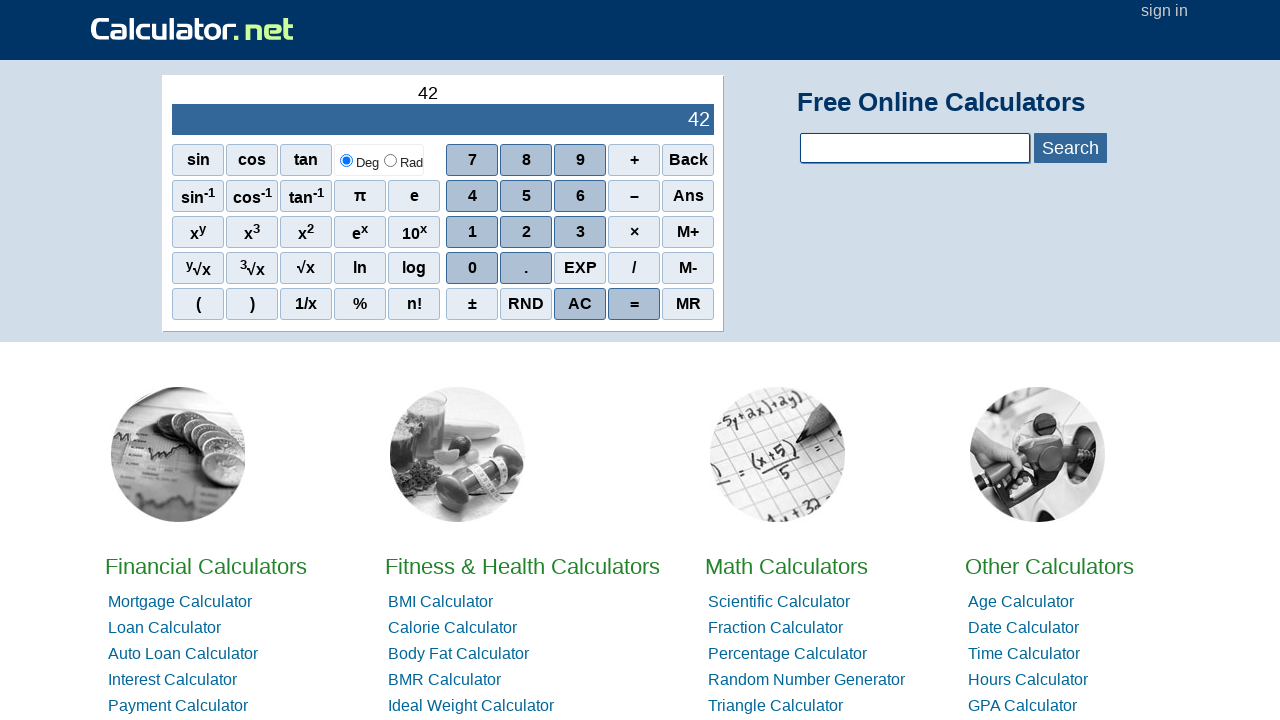

Clicked number 3 at (580, 232) on xpath=//span[@onclick='r(3)']
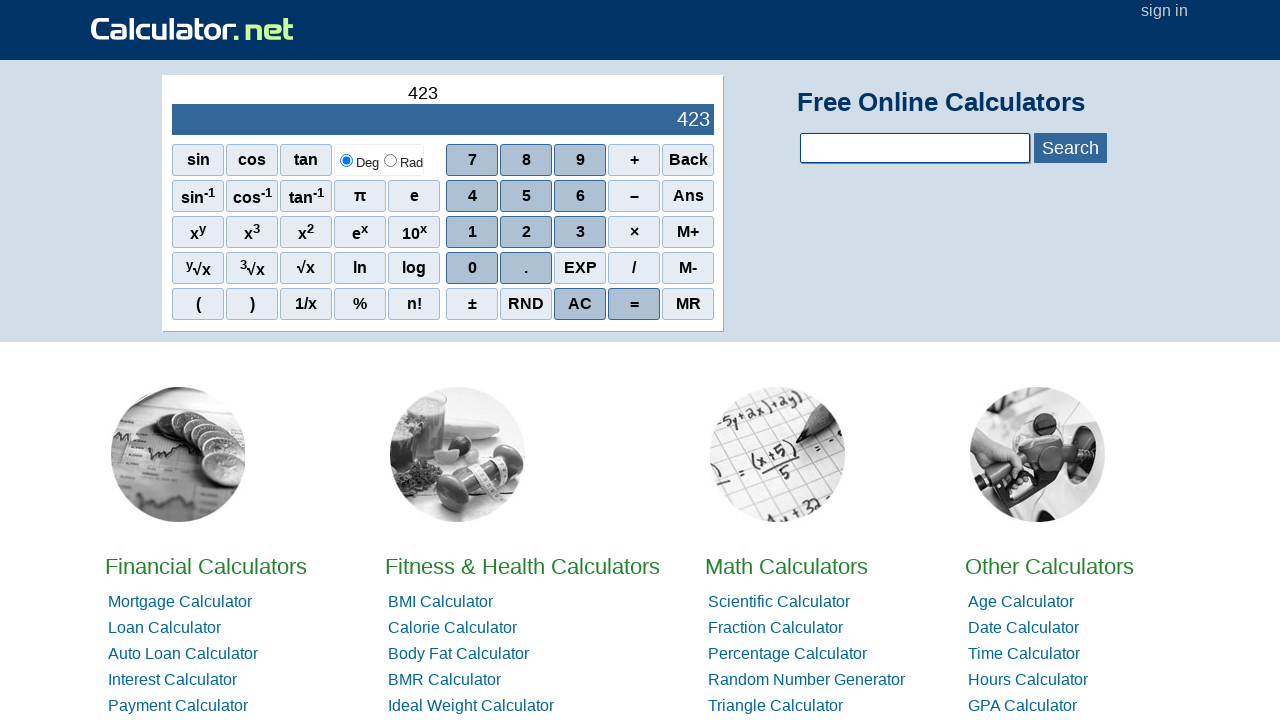

Clicked multiplication operator at (634, 232) on xpath=//*[@id='sciout']/tbody/tr[2]/td[2]/div/div[3]/span[4]
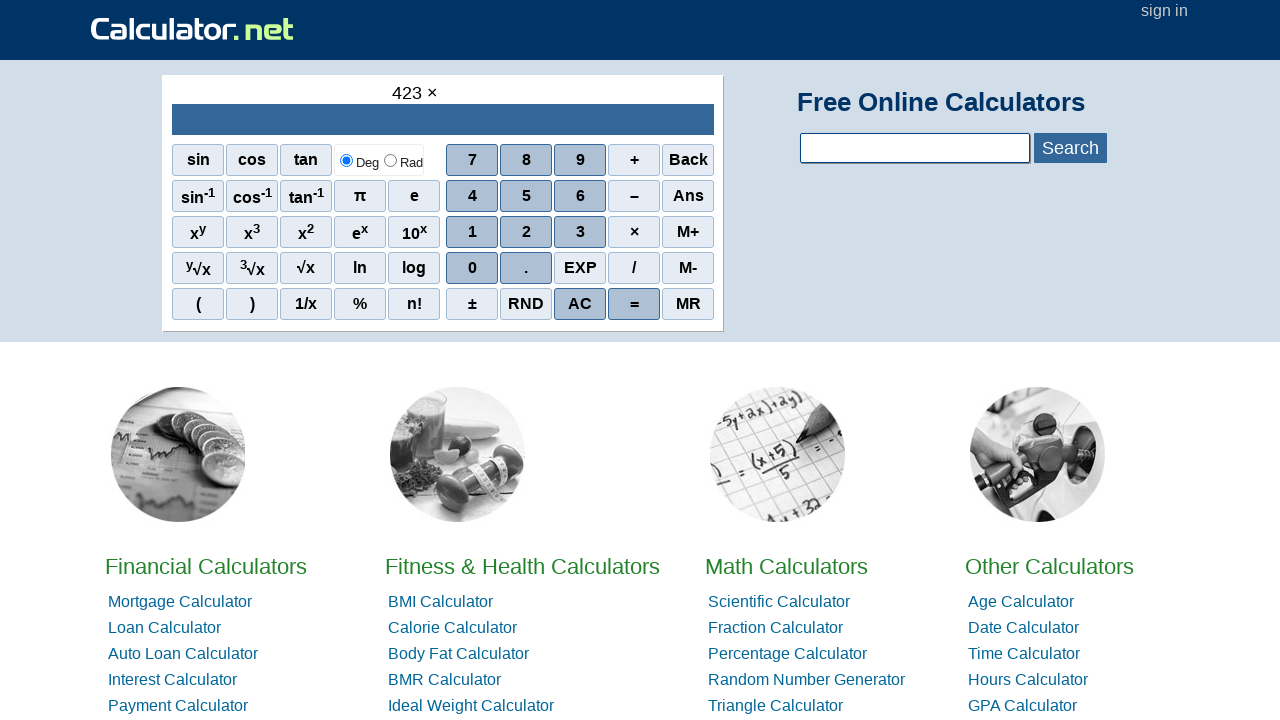

Clicked number 5 at (526, 196) on xpath=//span[@onclick='r(5)']
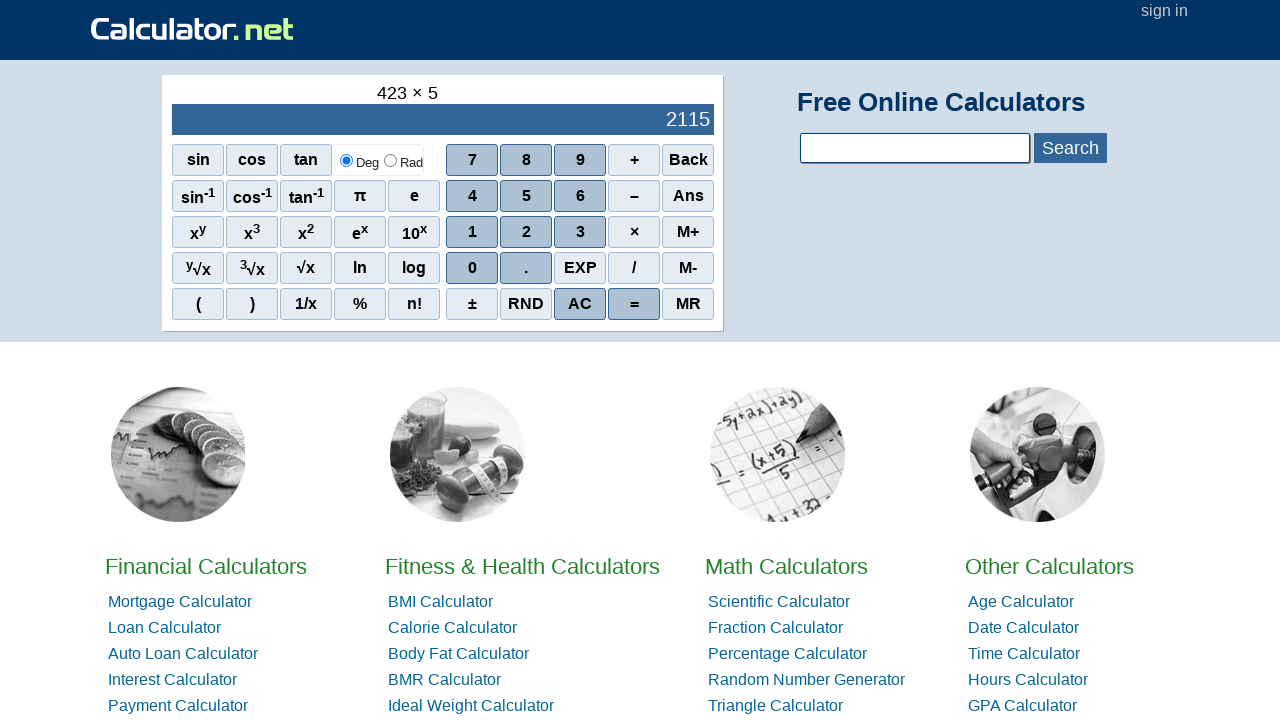

Clicked number 2 at (526, 232) on xpath=//span[@onclick='r(2)']
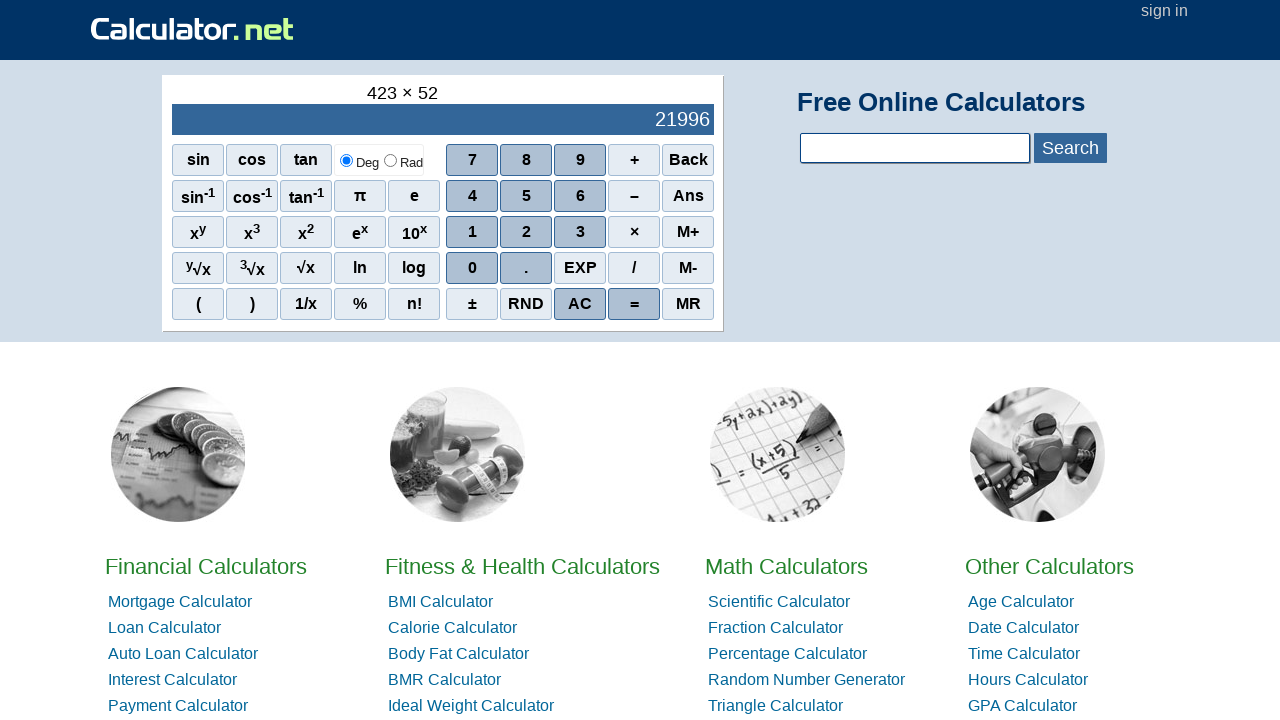

Clicked number 5 at (526, 196) on xpath=//span[@onclick='r(5)']
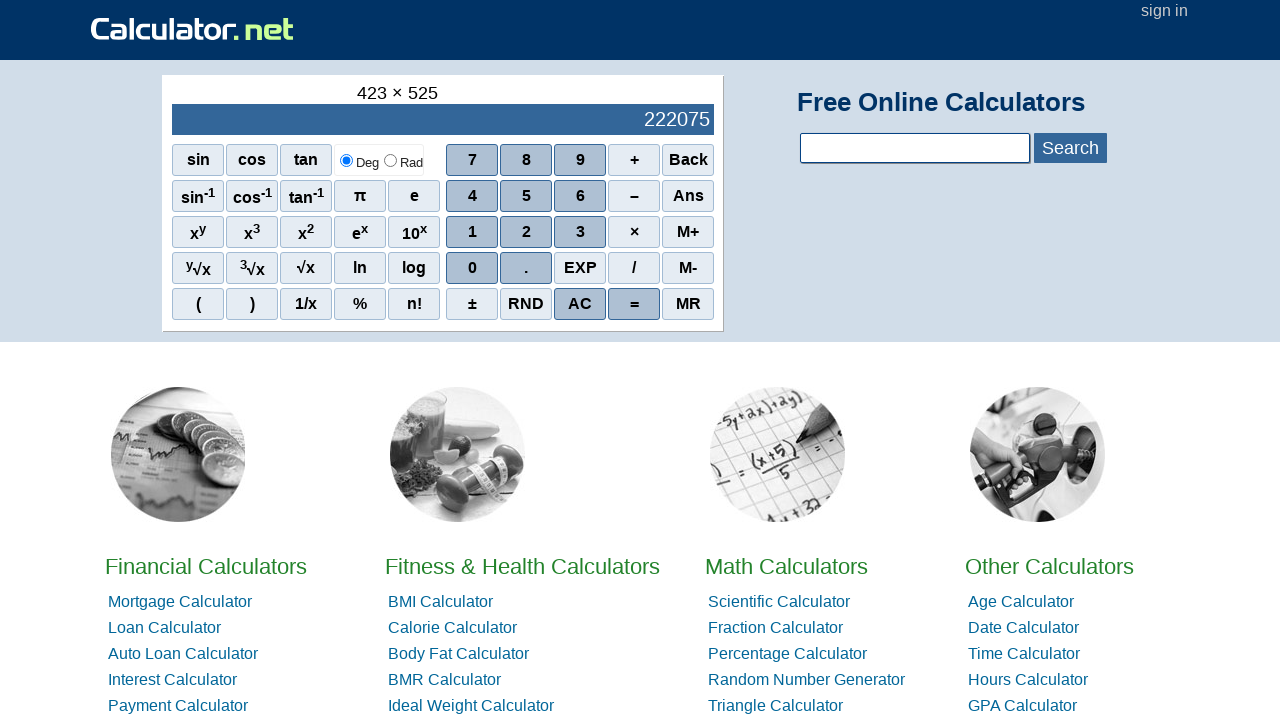

Output field loaded, ready to display result
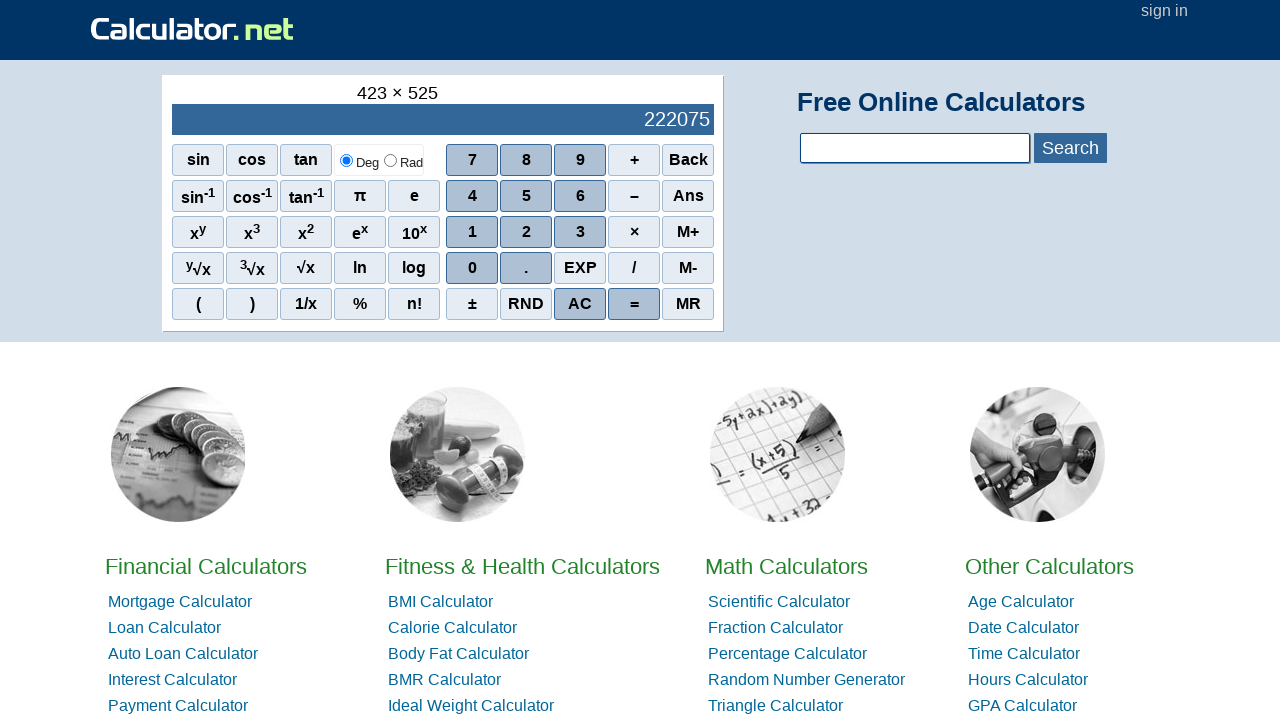

Clicked AC (All Clear) button at (580, 304) on xpath=//span[text()='AC']
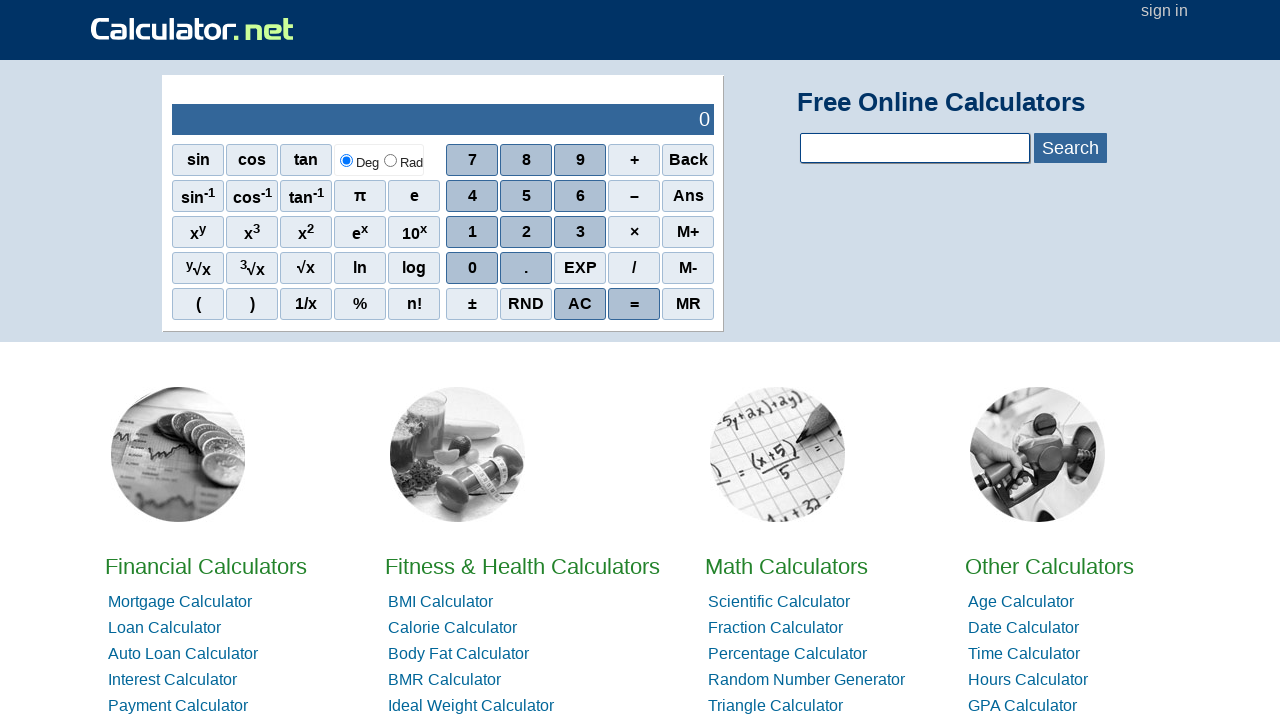

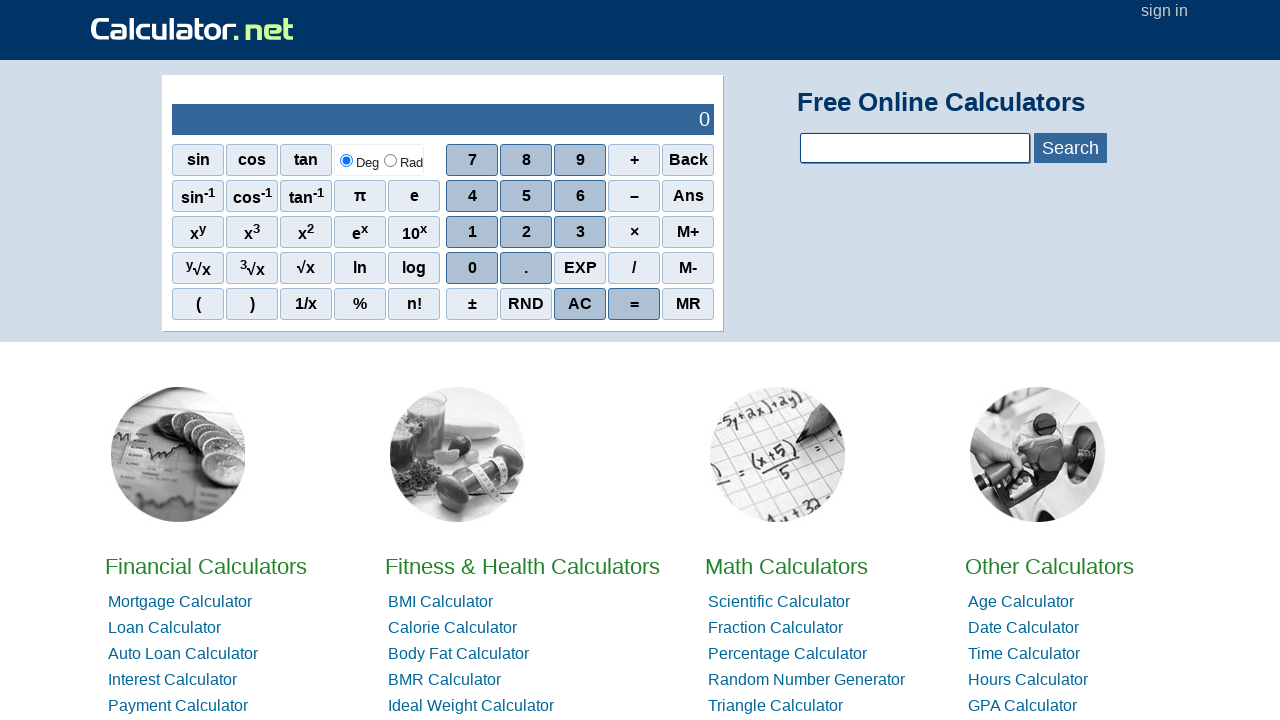